Tests a loading images page by waiting for an image to load and verifying the image element is present with its source attribute

Starting URL: https://bonigarcia.dev/selenium-webdriver-java/loading-images.html

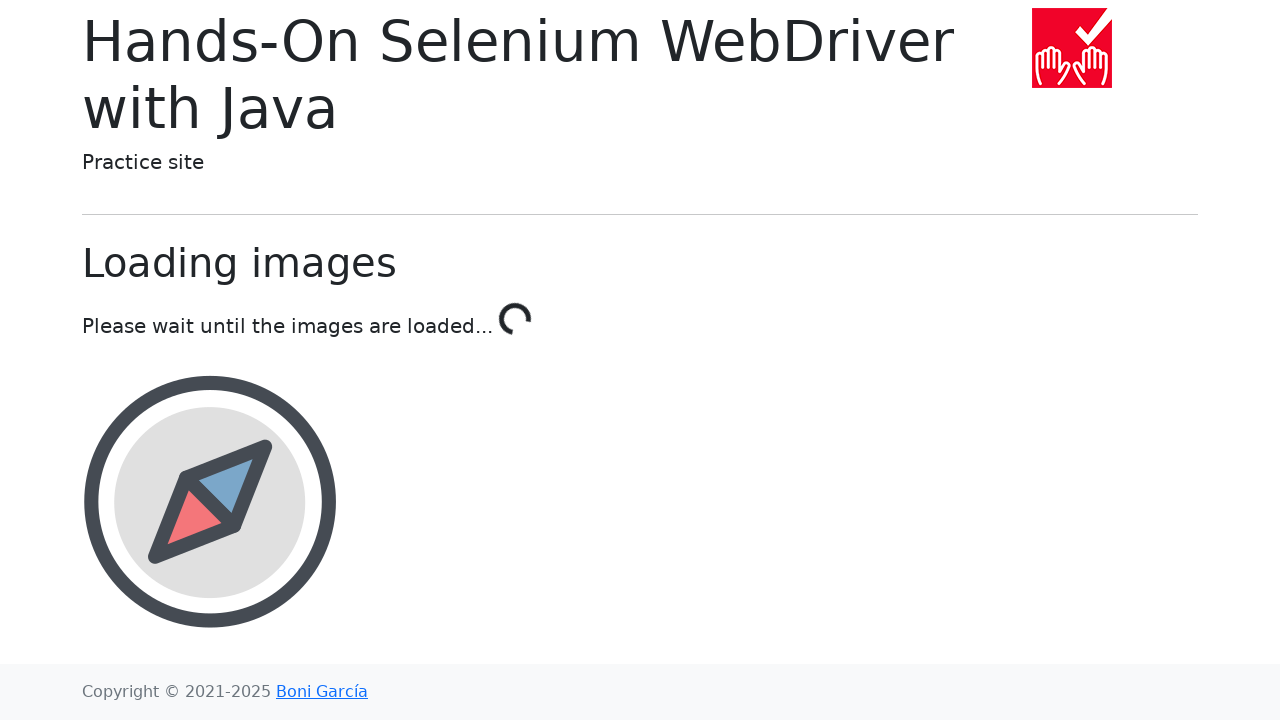

Located award image element with id 'award'
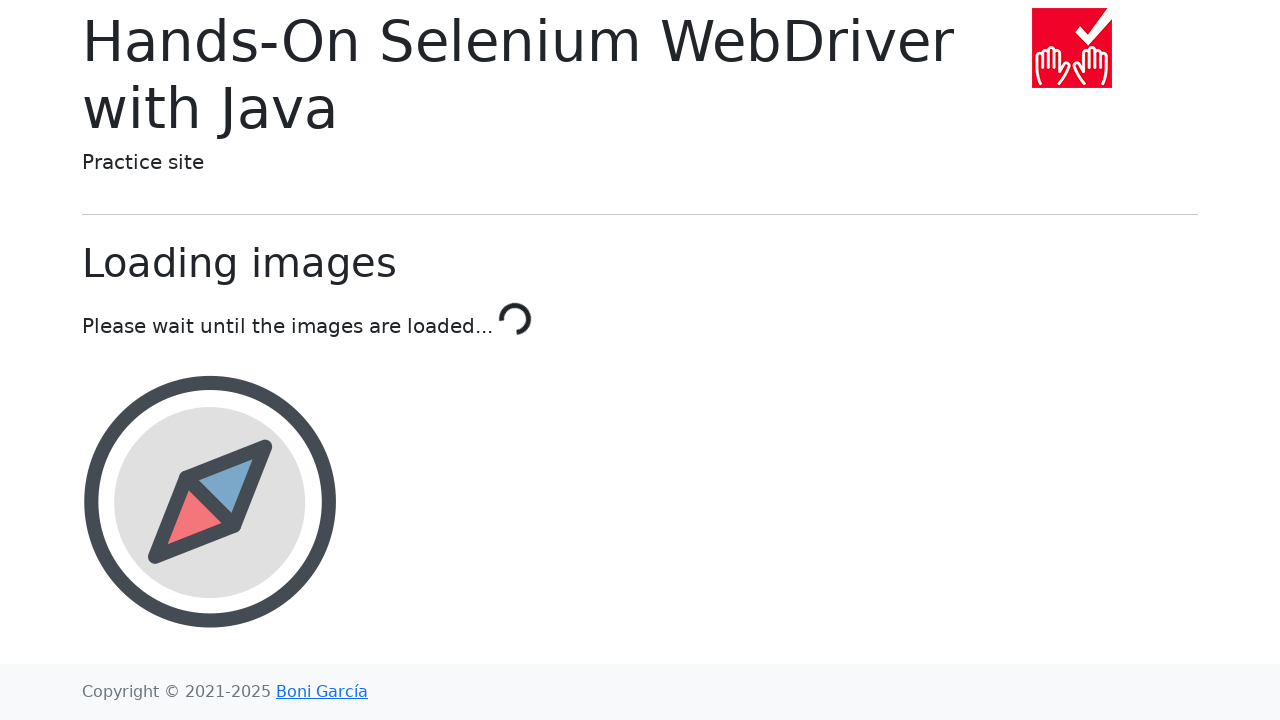

Waited for award image to become visible
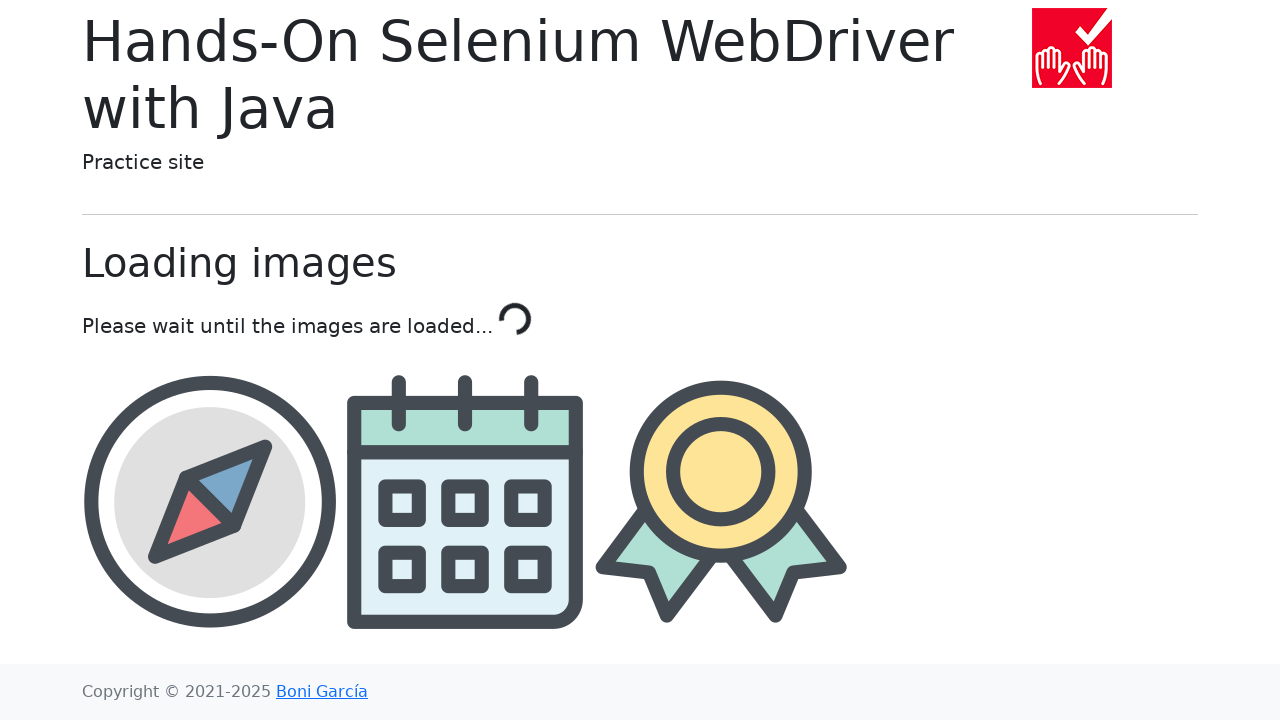

Retrieved src attribute from award image: img/award.png
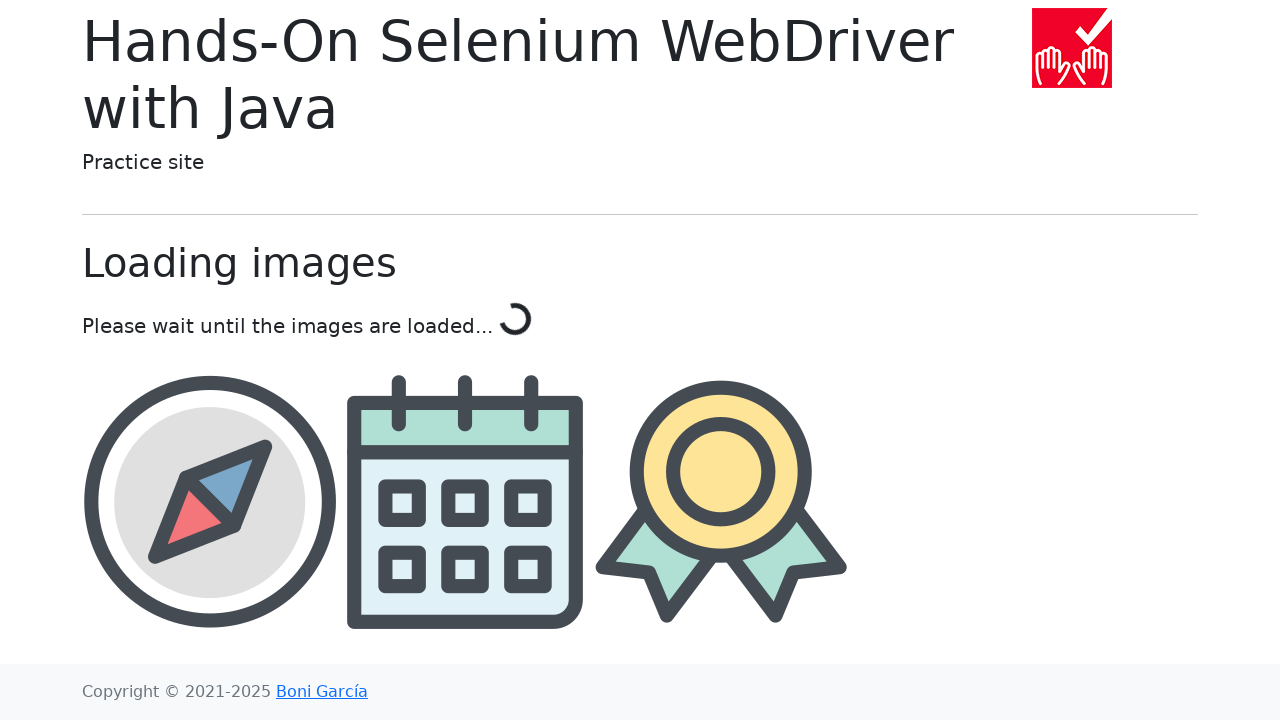

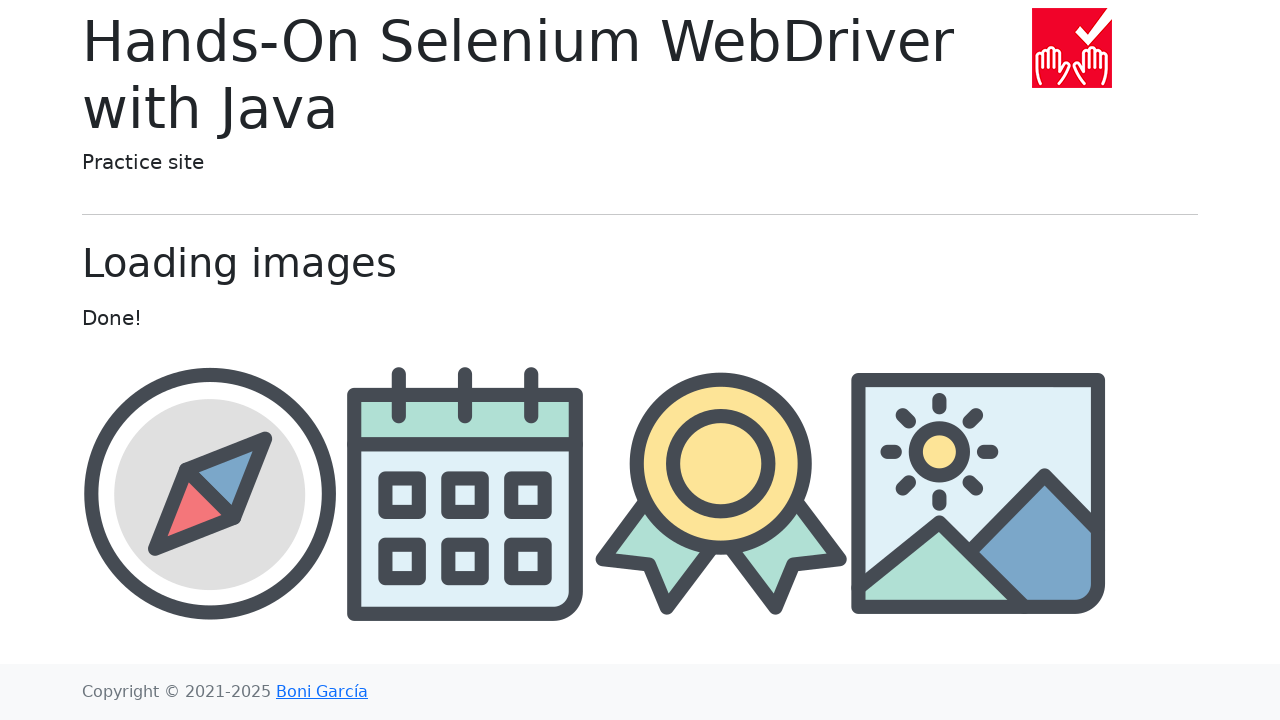